Attempts to accept non-existent alert to demonstrate NoAlertPresentException

Starting URL: https://demoqa.com/text-box

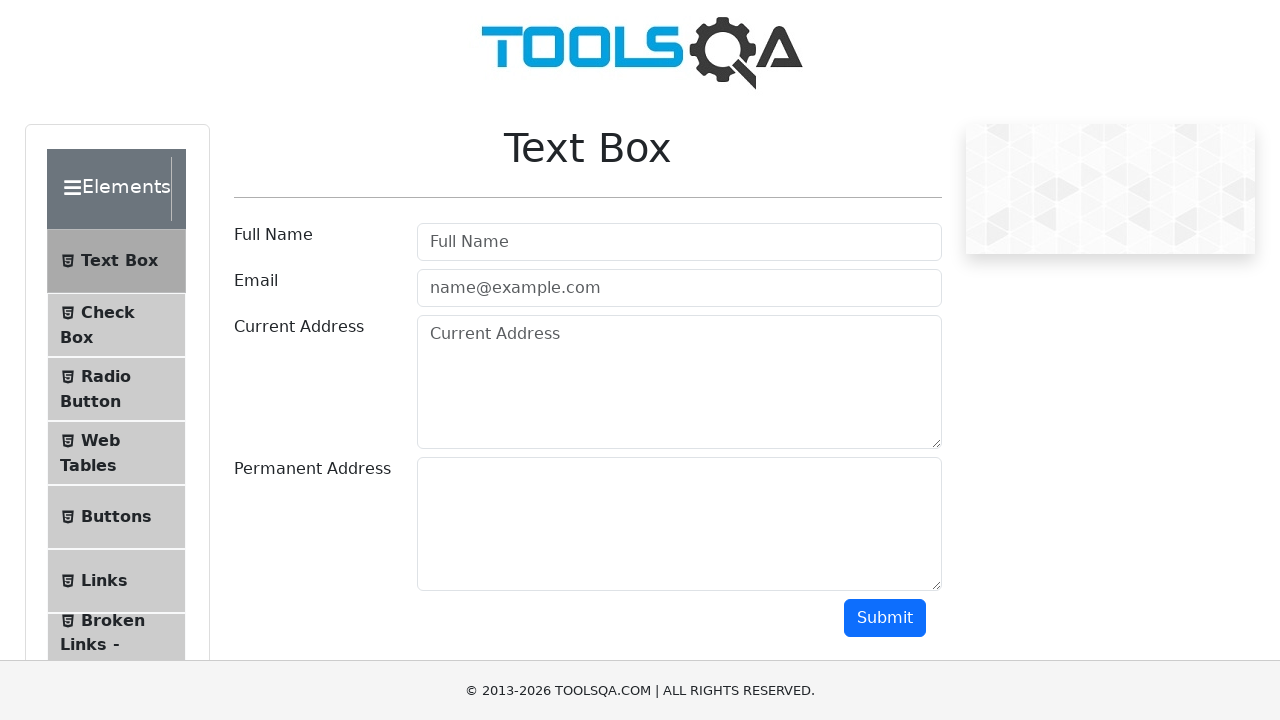

Navigated to https://demoqa.com/text-box
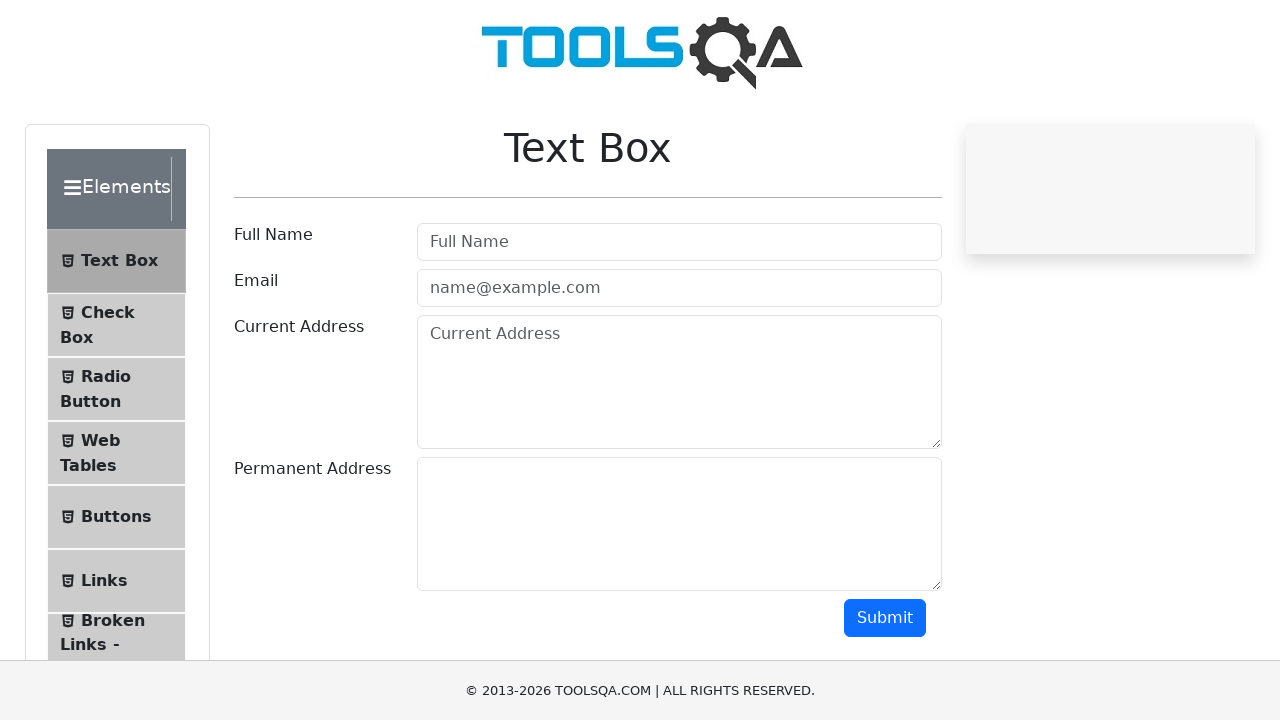

Set up dialog handler to accept any alerts
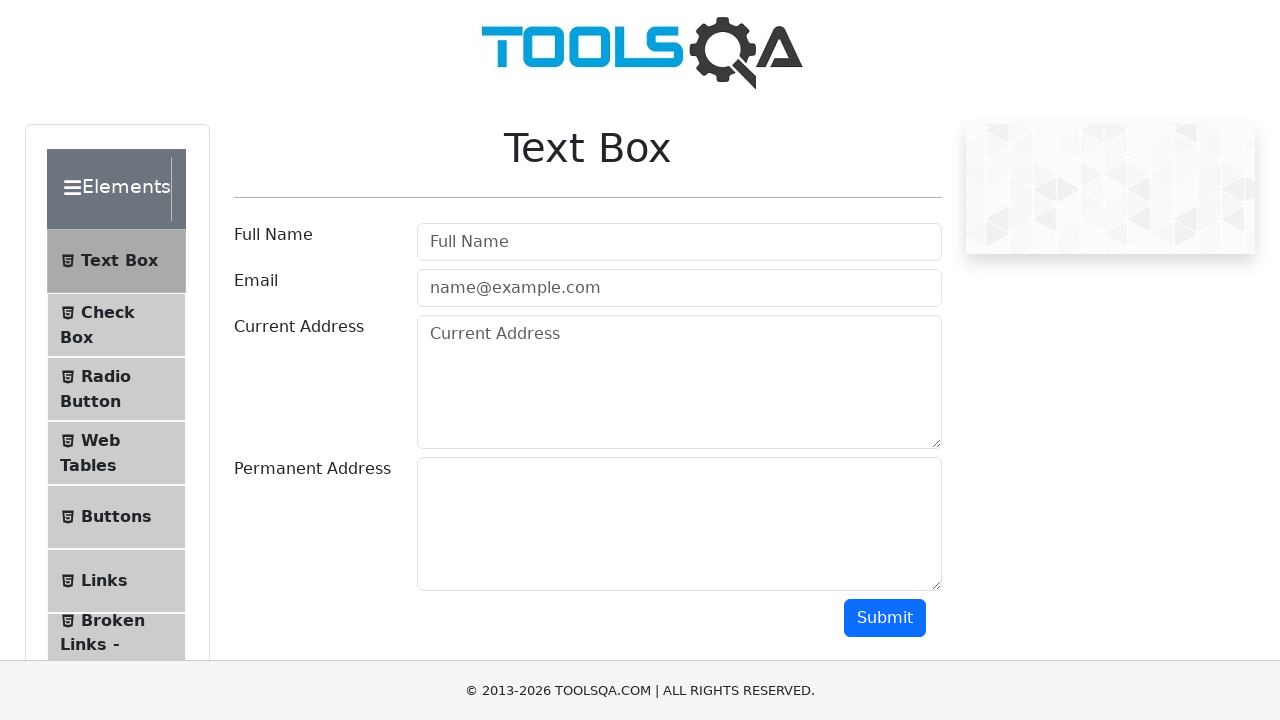

Attempted to accept non-existent alert - NoAlertPresentException scenario demonstrated
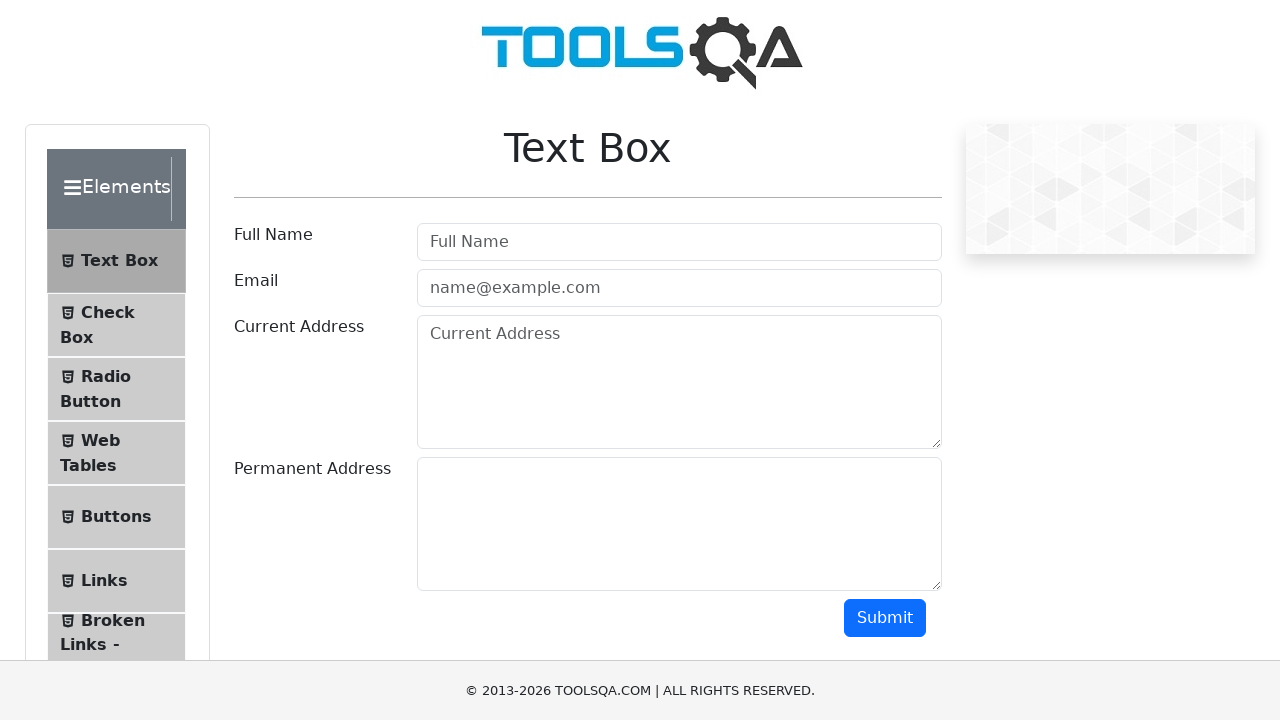

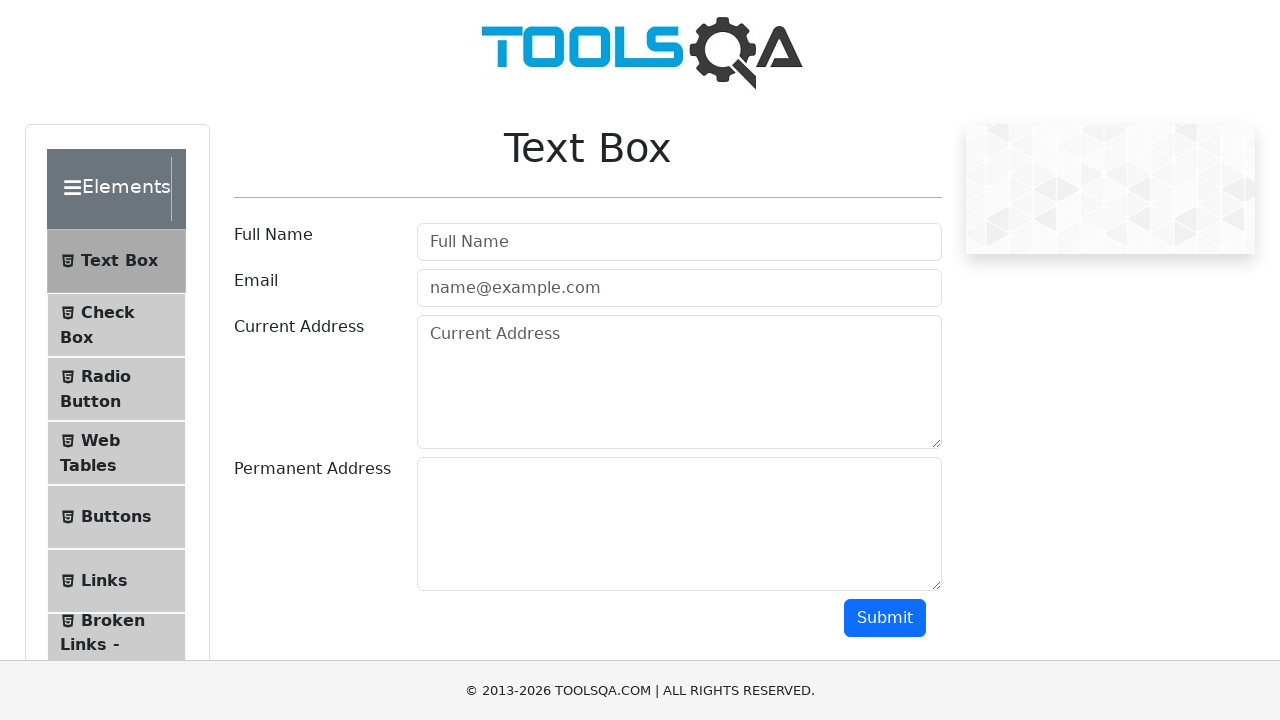